Tests checkbox functionality by navigating to a checkbox demo page and clicking on a specific checkbox option (Option-2)

Starting URL: https://www.syntaxprojects.com/basic-checkbox-demo.php

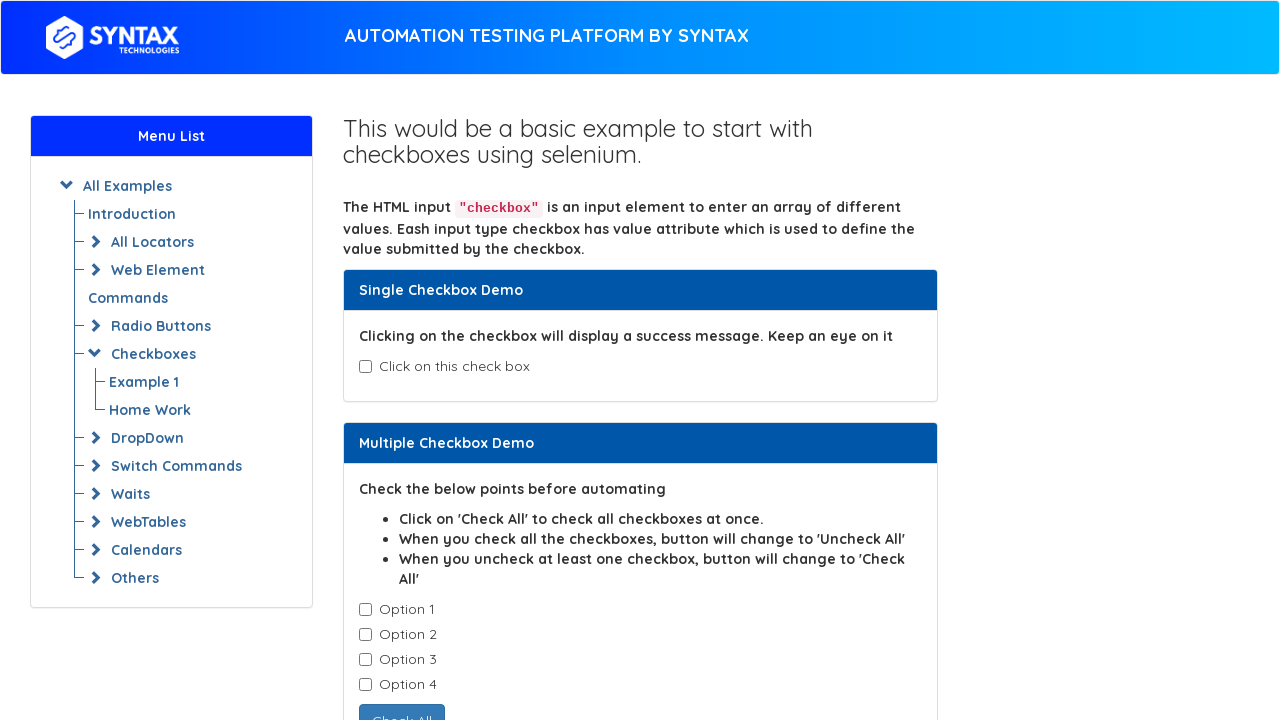

Waited for checkboxes to load
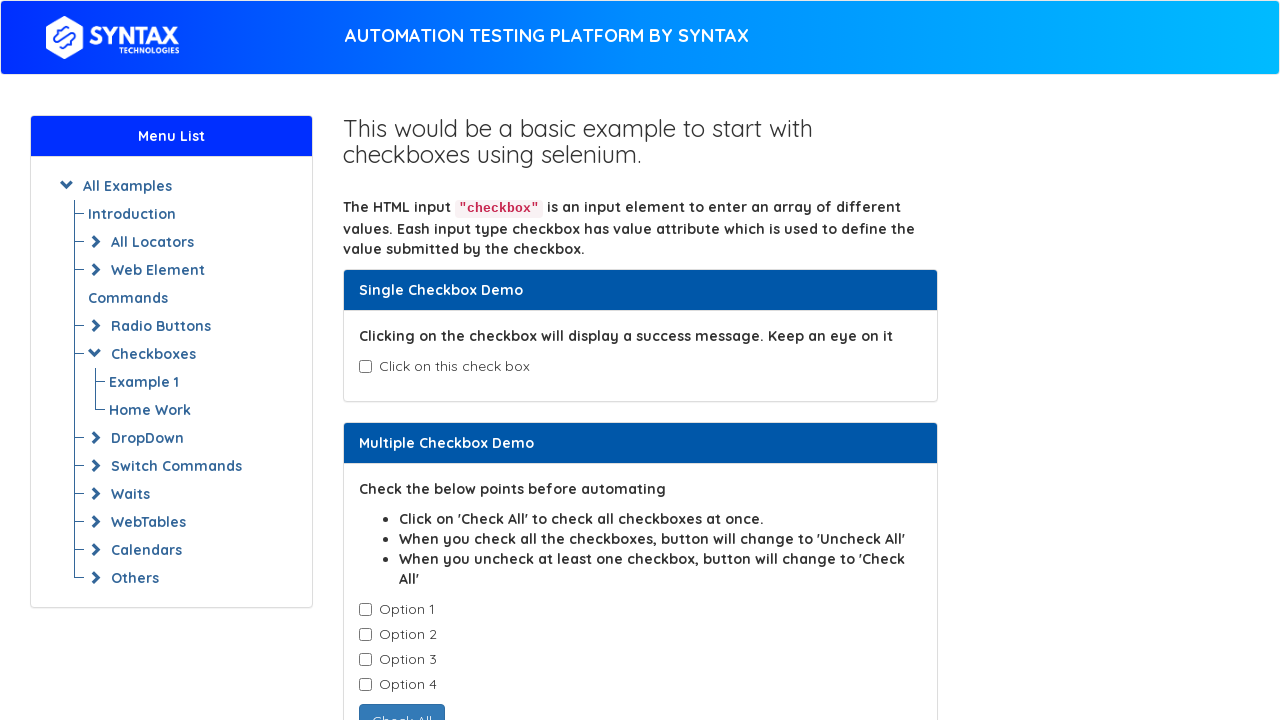

Clicked on Option-2 checkbox at (365, 635) on input.cb1-element[value='Option-2']
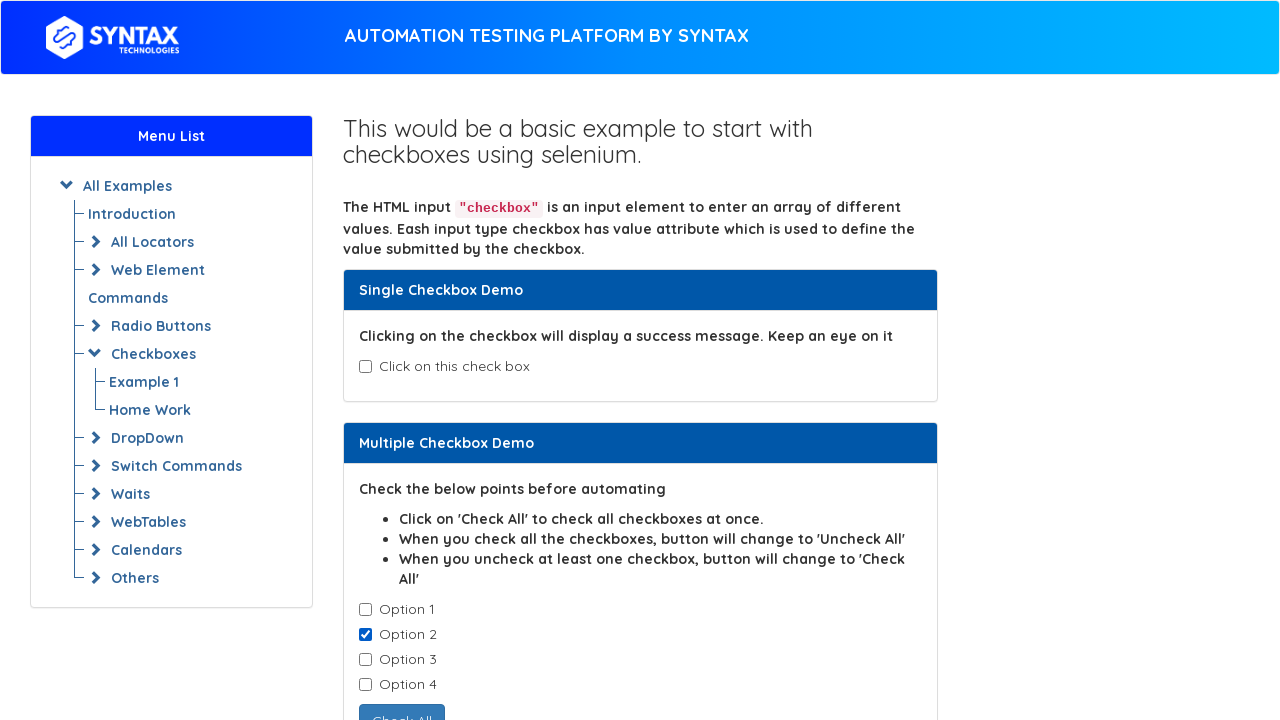

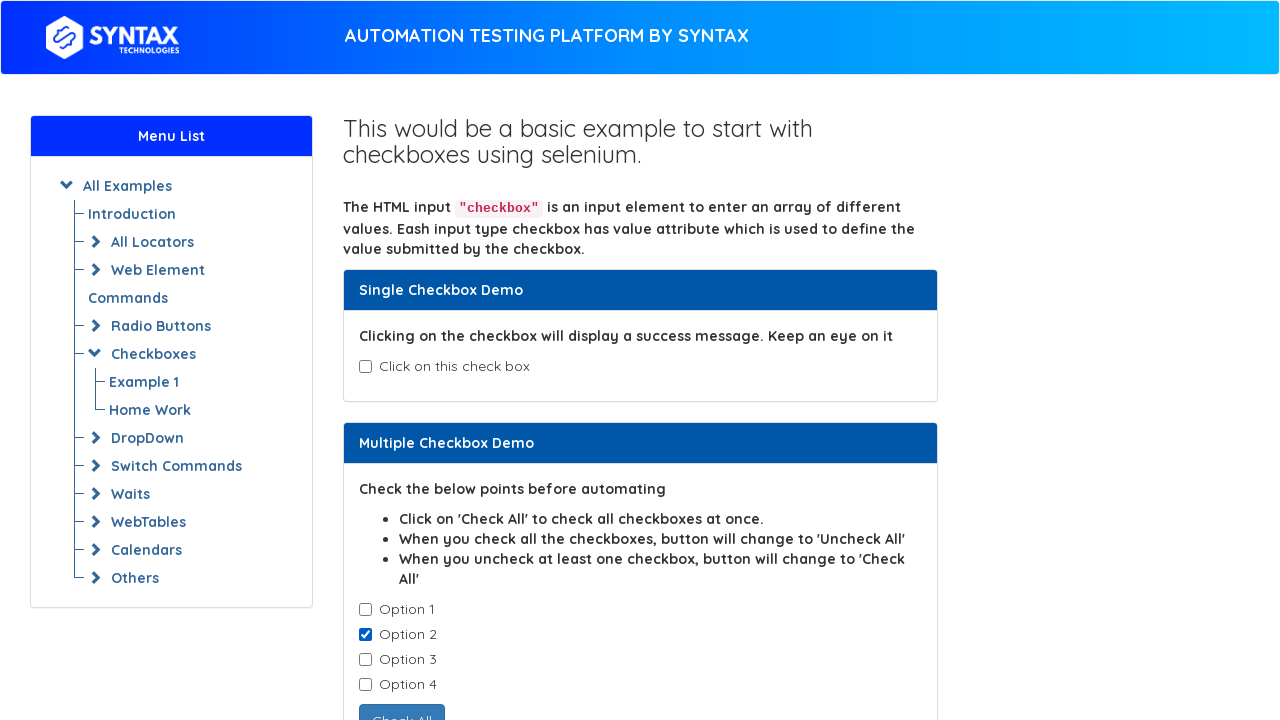